Tests mouse hover/move operations by moving the mouse to different elements and verifying the resulting text changes in an input field.

Starting URL: http://sahitest.com/demo/mouseover.htm

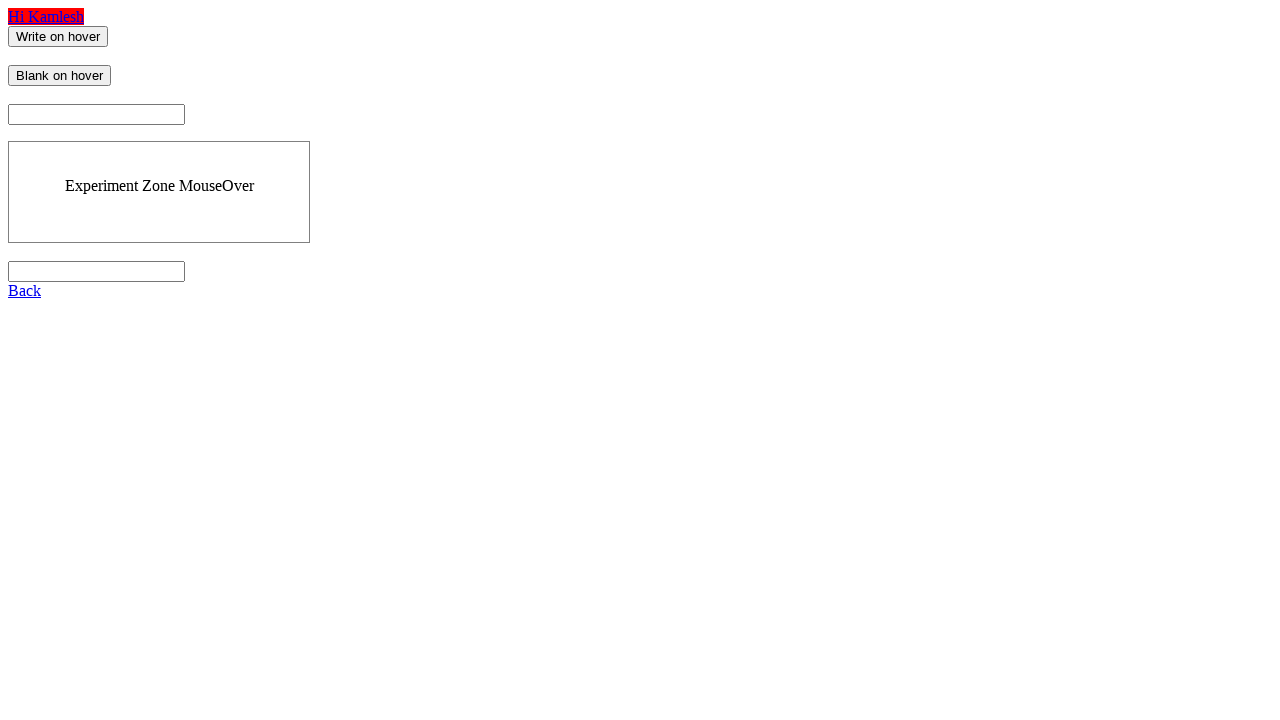

Located 'Write on hover' element
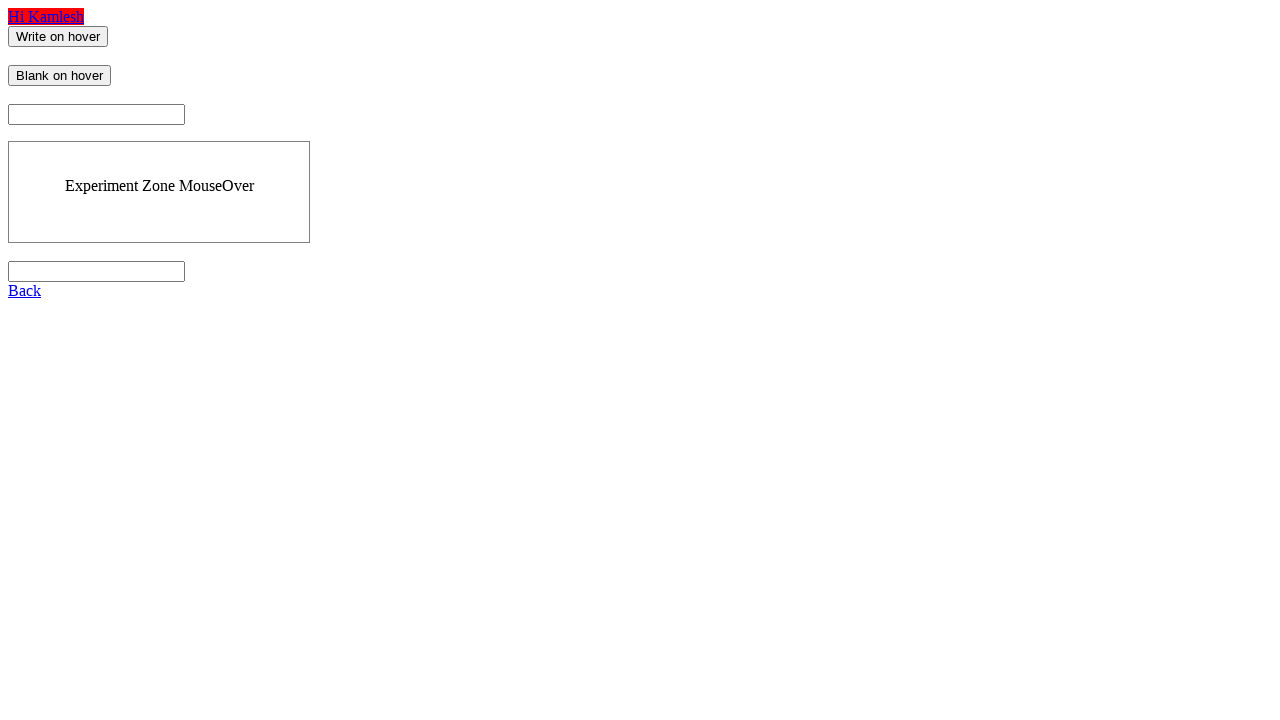

Located 'Blank on hover' element
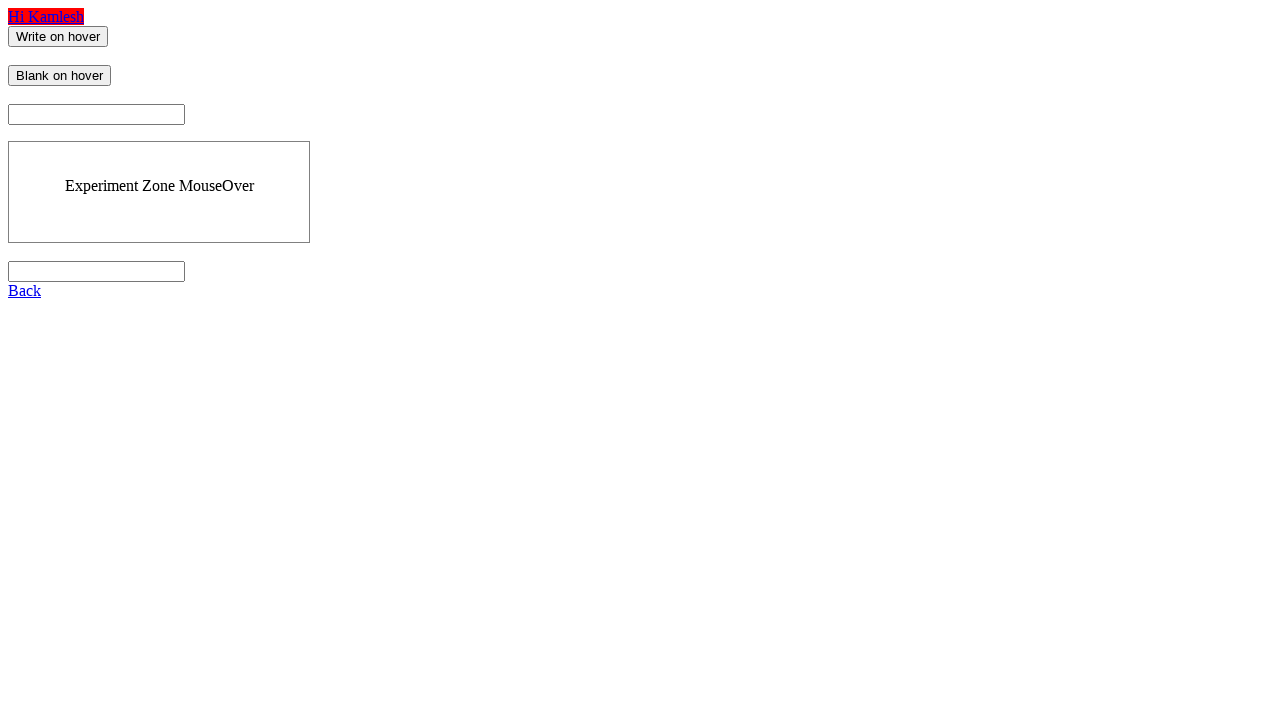

Hovered over 'Write on hover' element - triggered mouse move text at (58, 36) on input[value="Write on hover"]
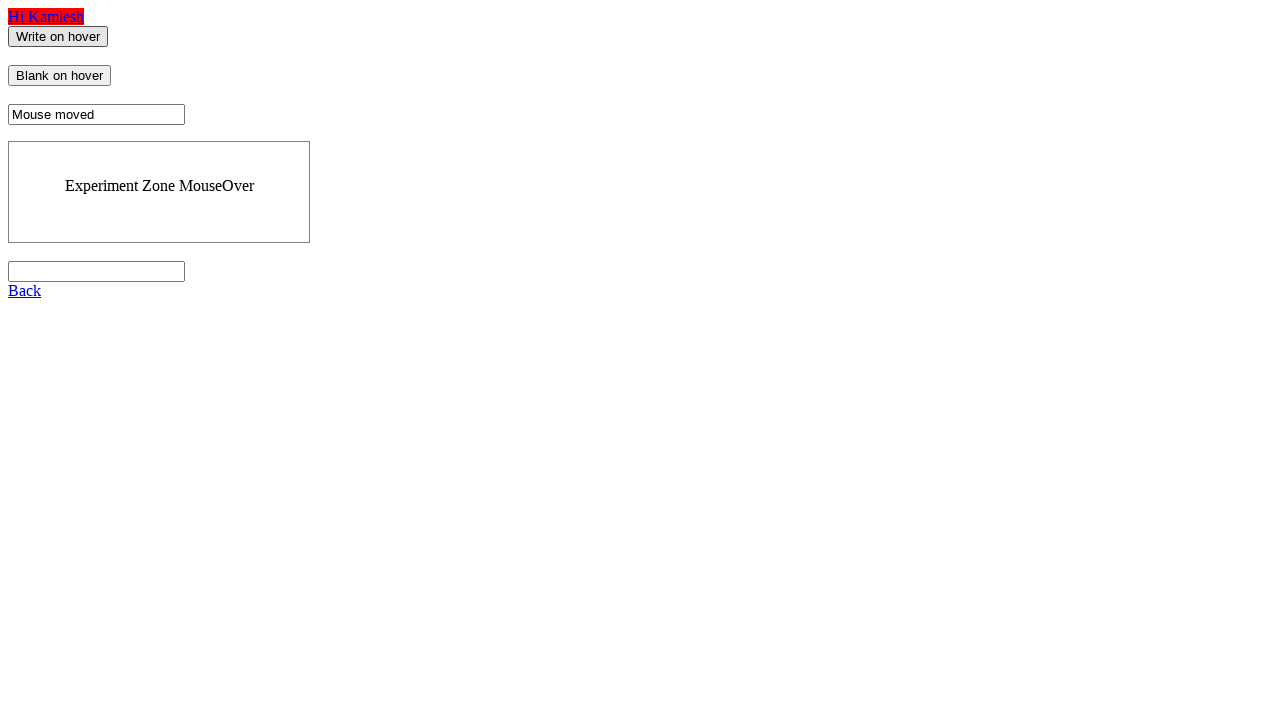

Hovered over 'Blank on hover' element - cleared the text at (60, 76) on input[value="Blank on hover"]
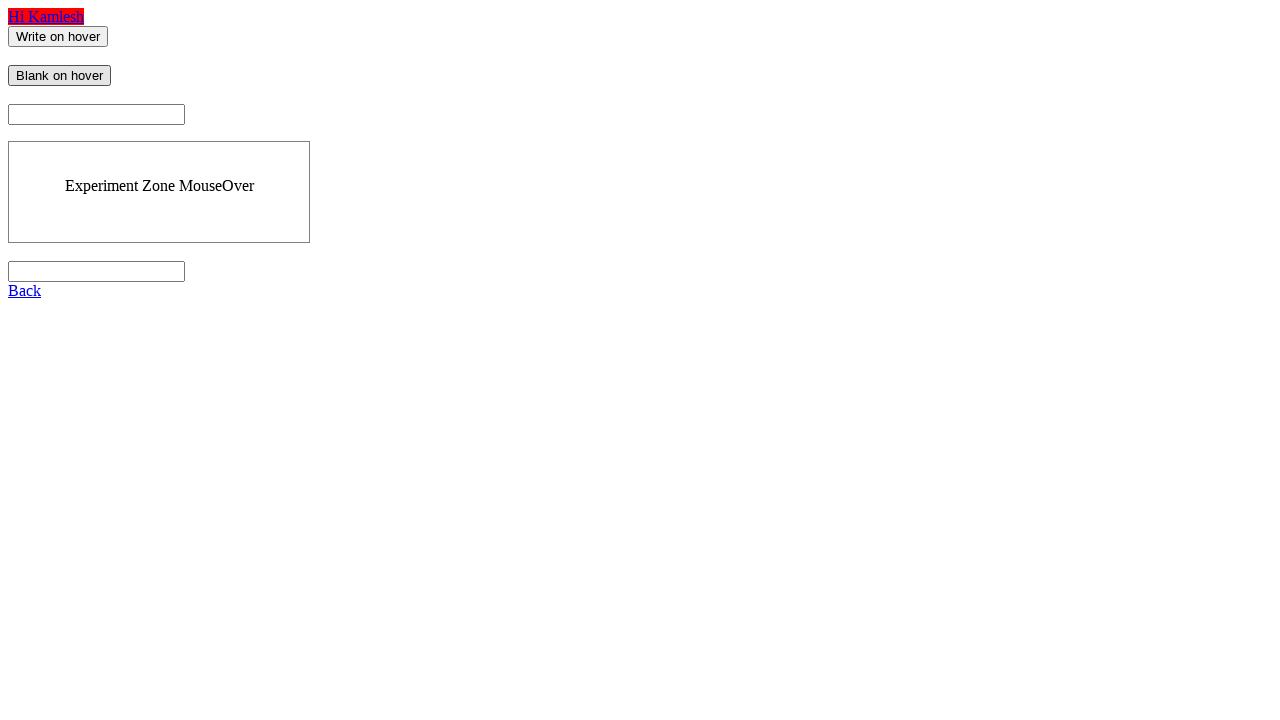

Hovered back over 'Write on hover' element - text reappeared at (58, 36) on input[value="Write on hover"]
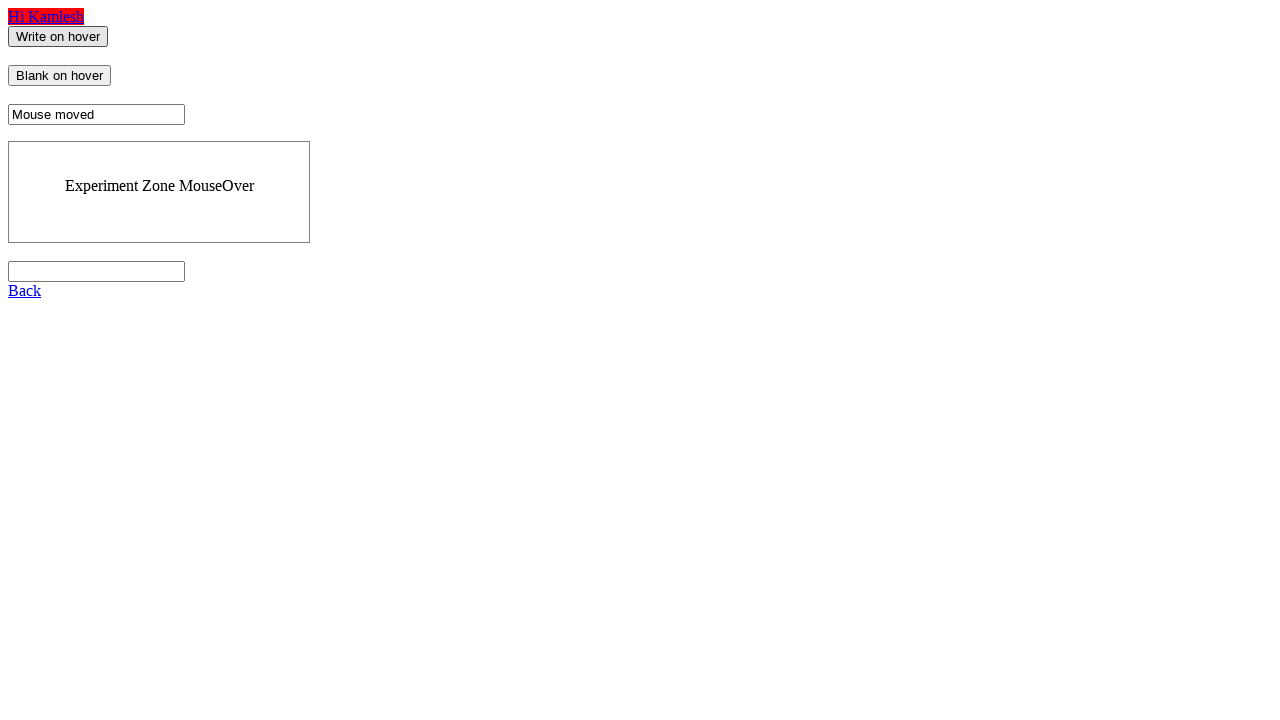

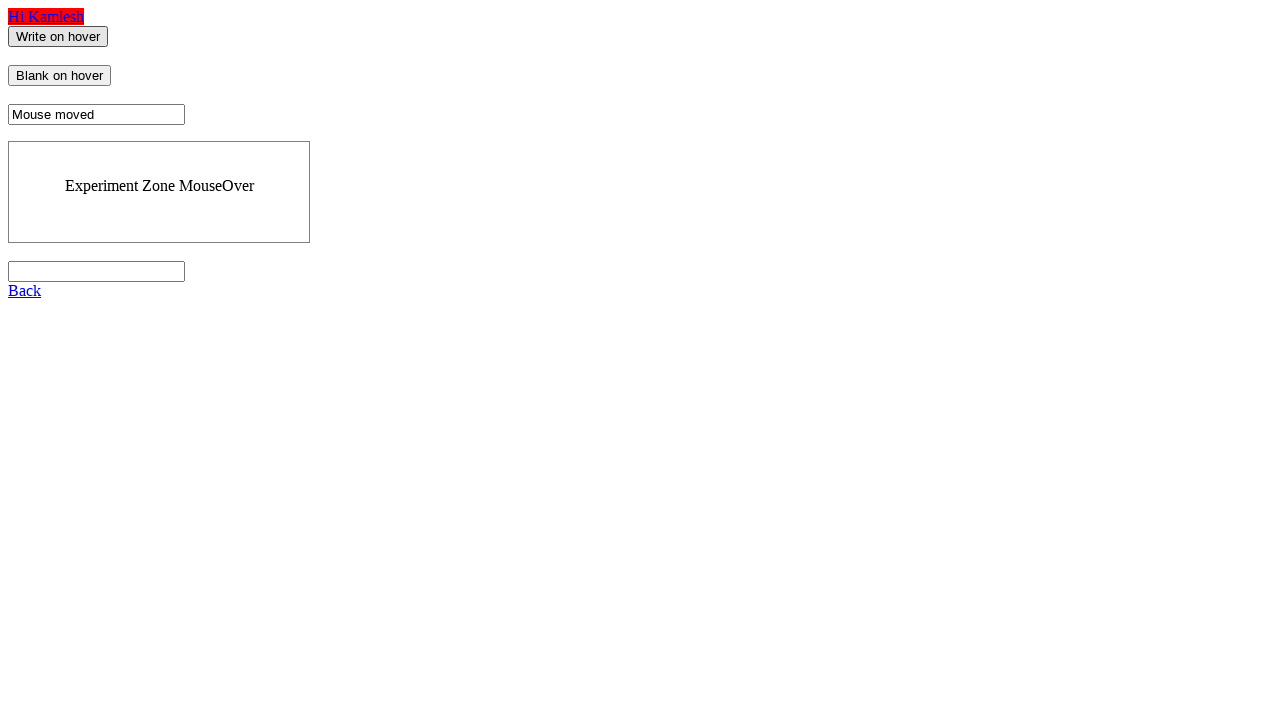